Navigates through a redirect challenge, switches to a new tab, solves a math captcha, and submits the answer

Starting URL: https://suninjuly.github.io/redirect_accept.html

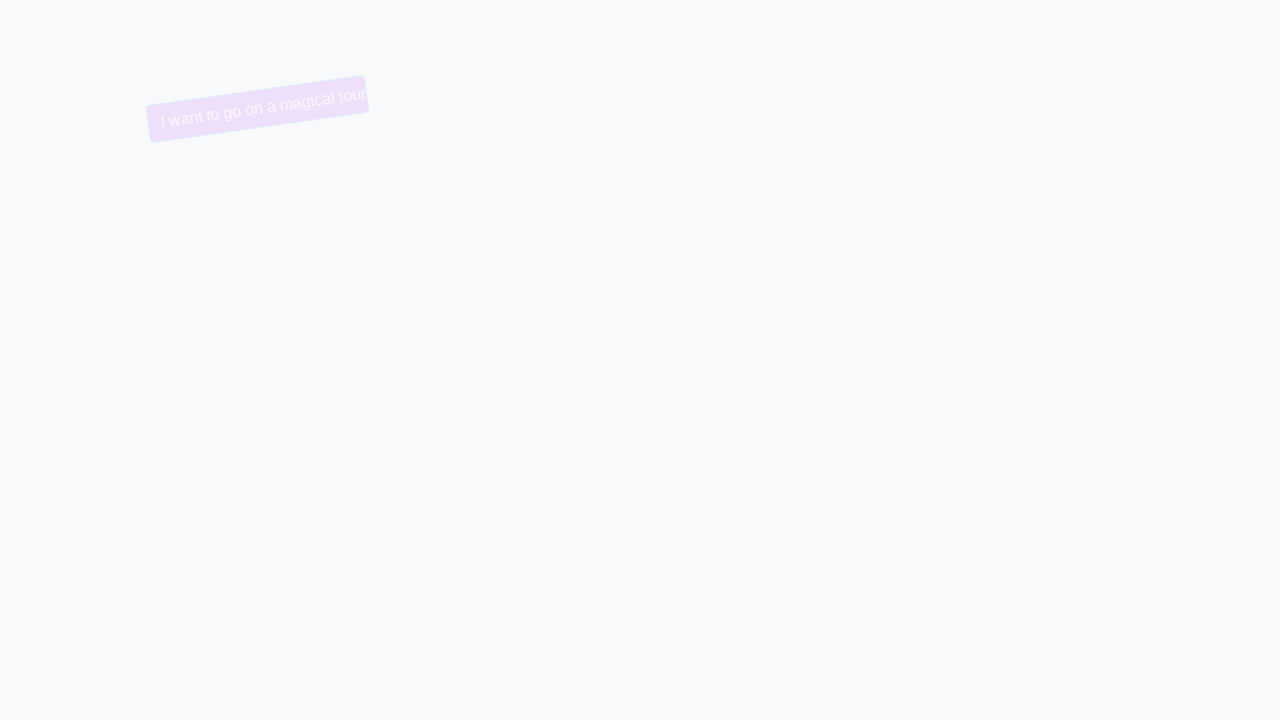

Clicked the trollface button to trigger redirect at (212, 109) on .trollface.btn.btn-primary
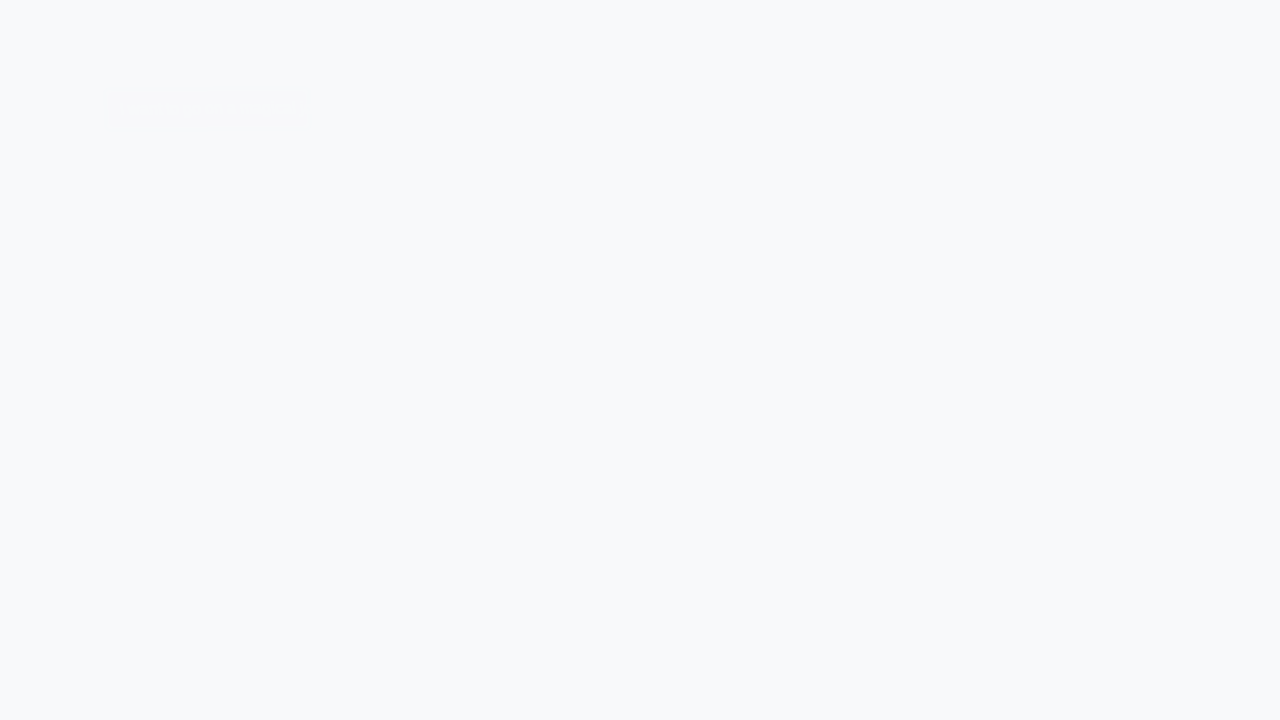

Waited for new tab to open
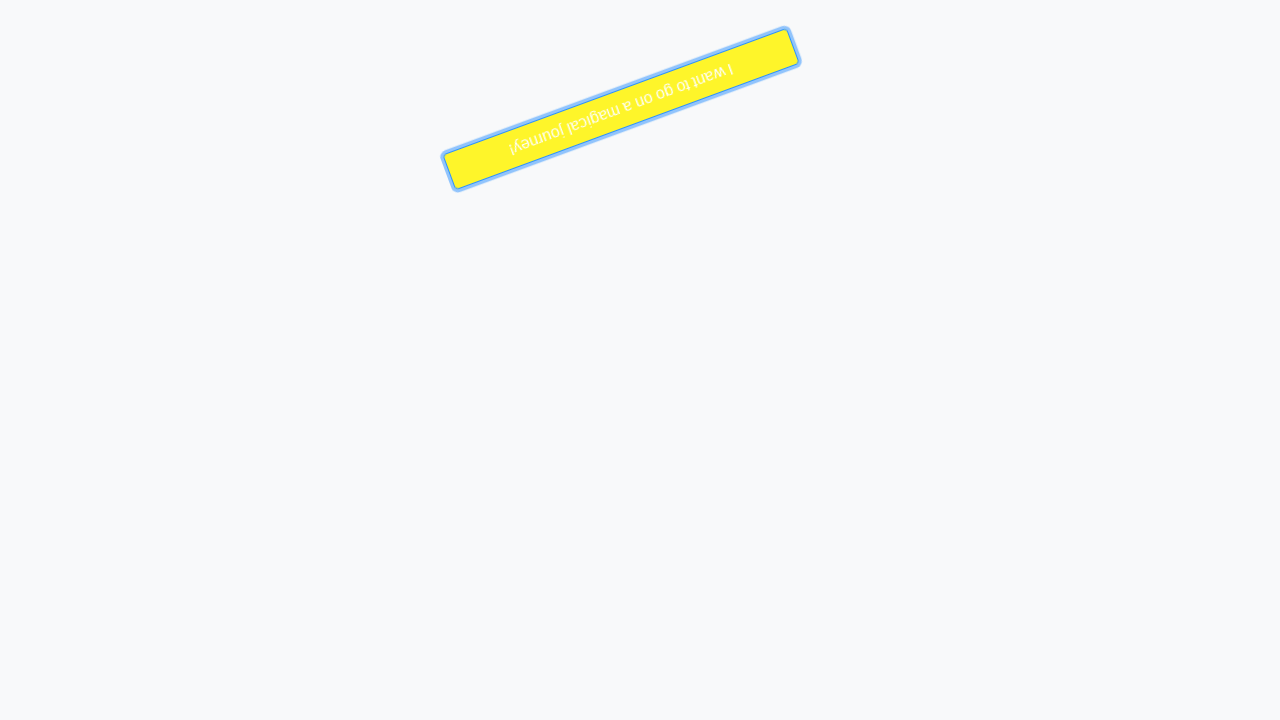

Retrieved input value from new tab: 182
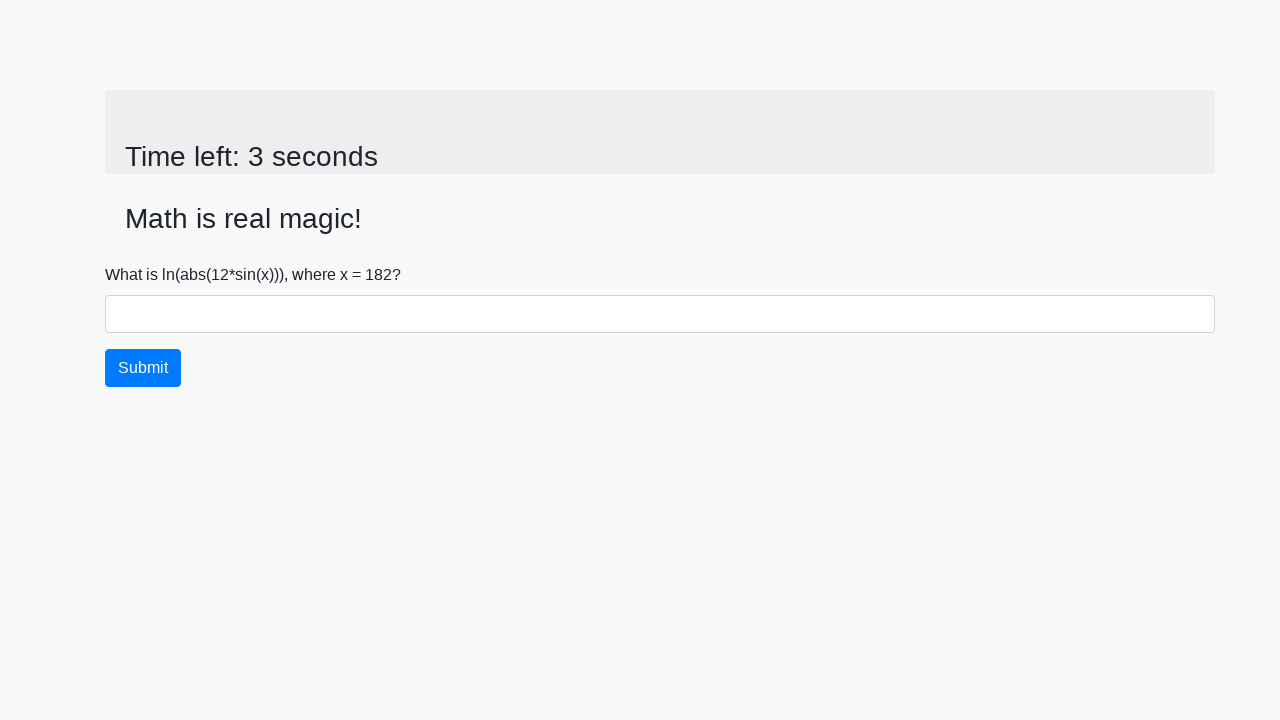

Calculated math captcha answer: 0.927971363231174
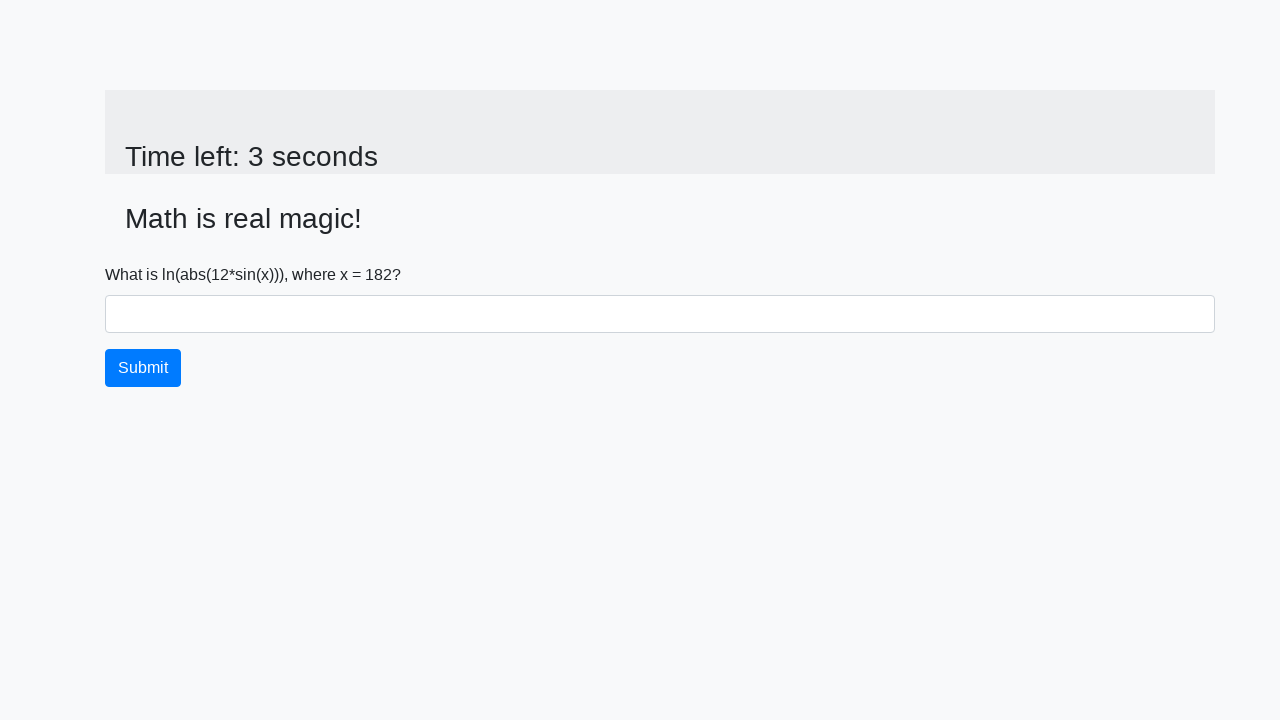

Filled in the calculated answer to the captcha on #answer
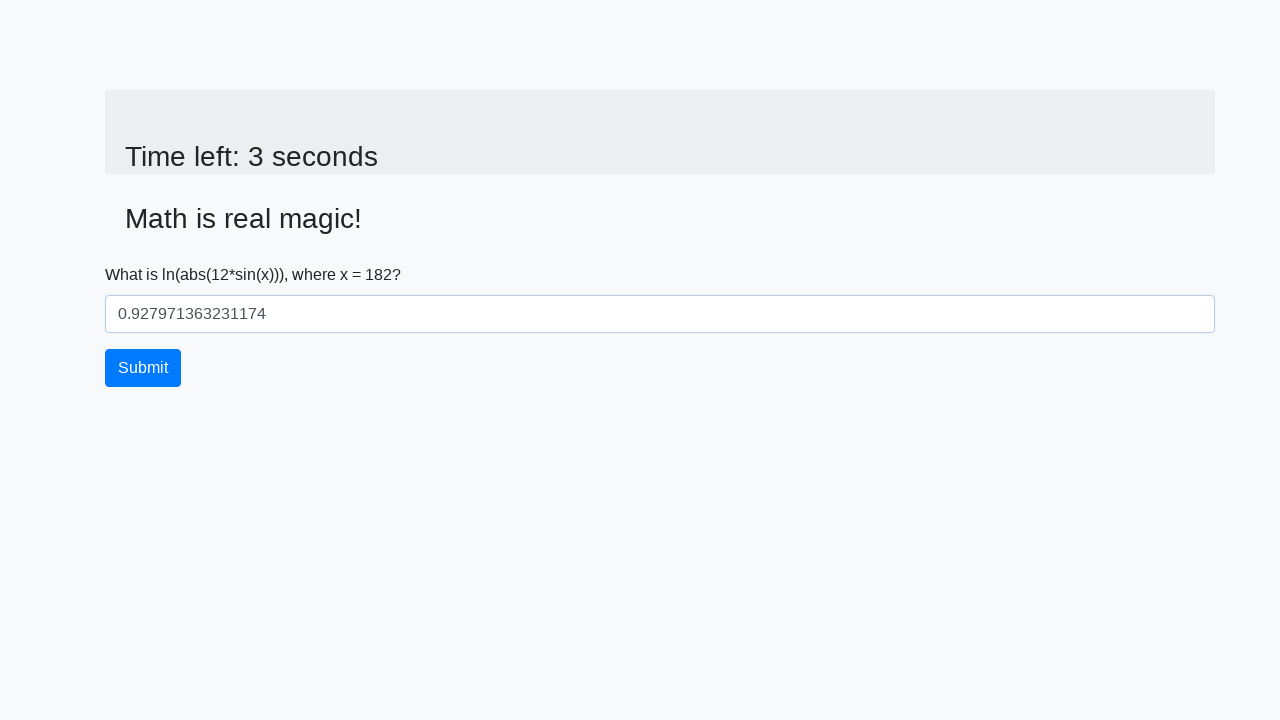

Clicked submit button to submit the answer at (143, 368) on button
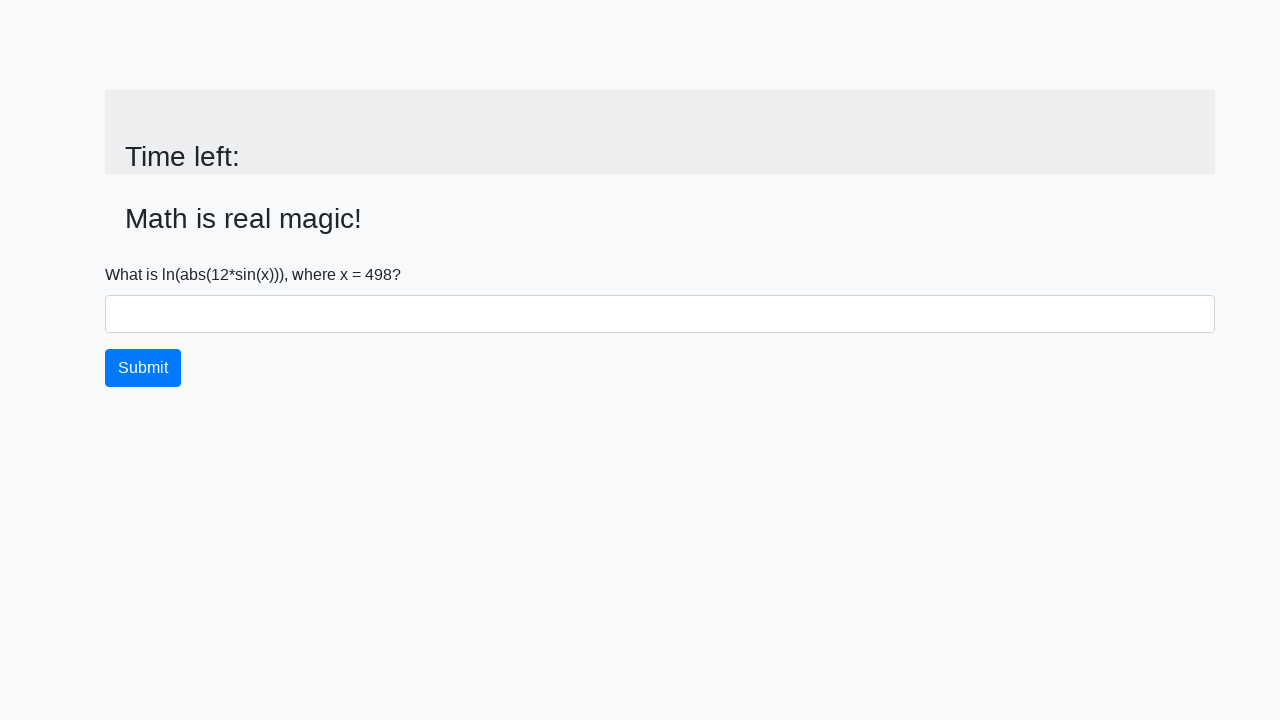

Set up dialog handler to accept alerts
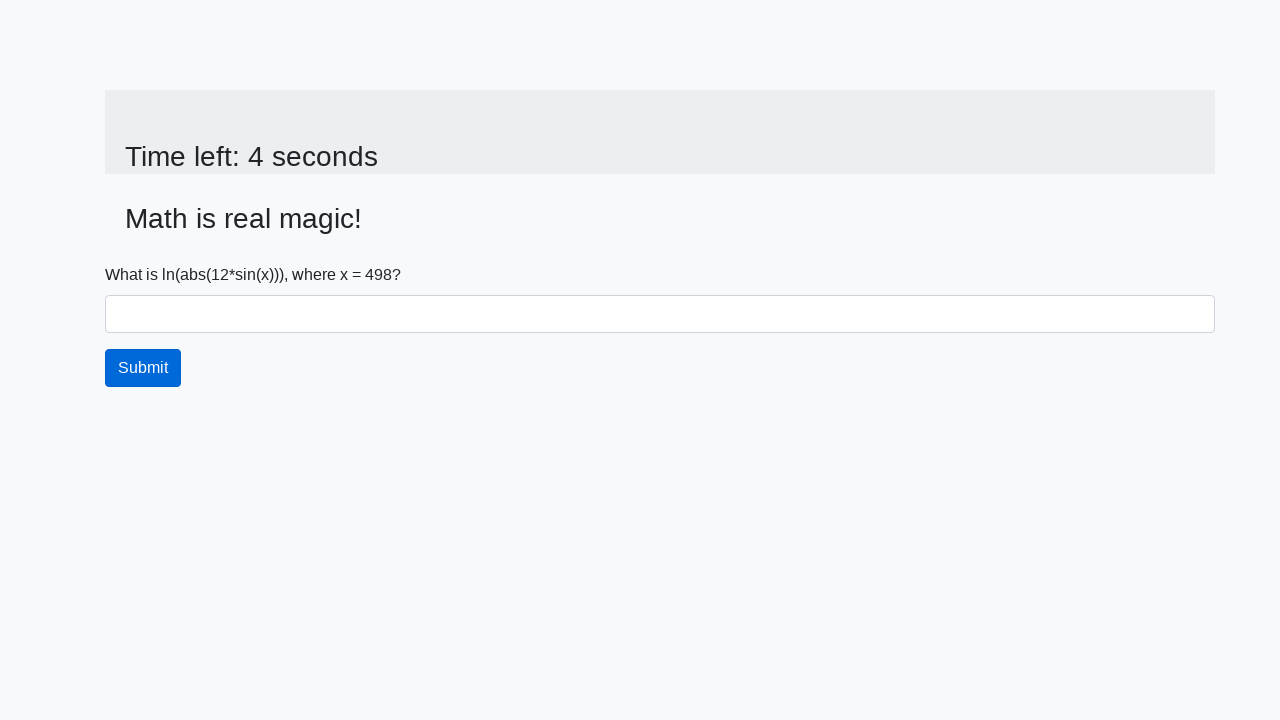

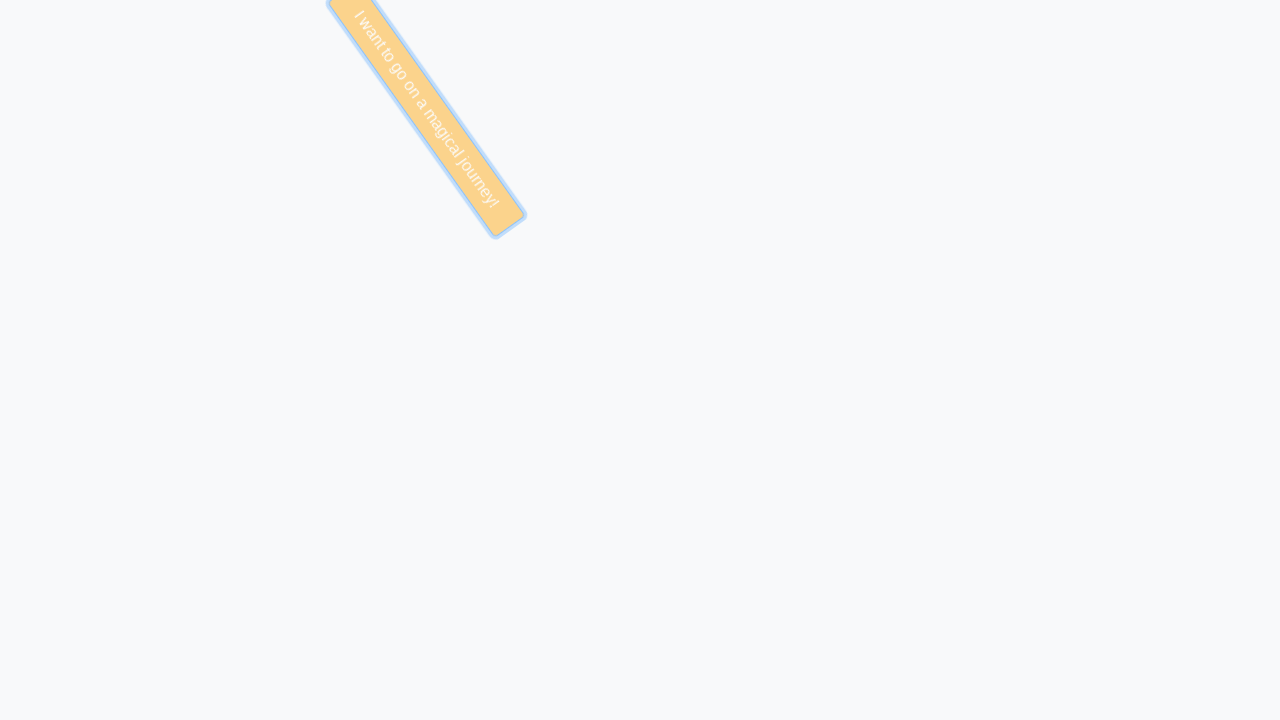